Tests datalist input by typing a city name

Starting URL: https://bonigarcia.dev/selenium-webdriver-java/web-form.html

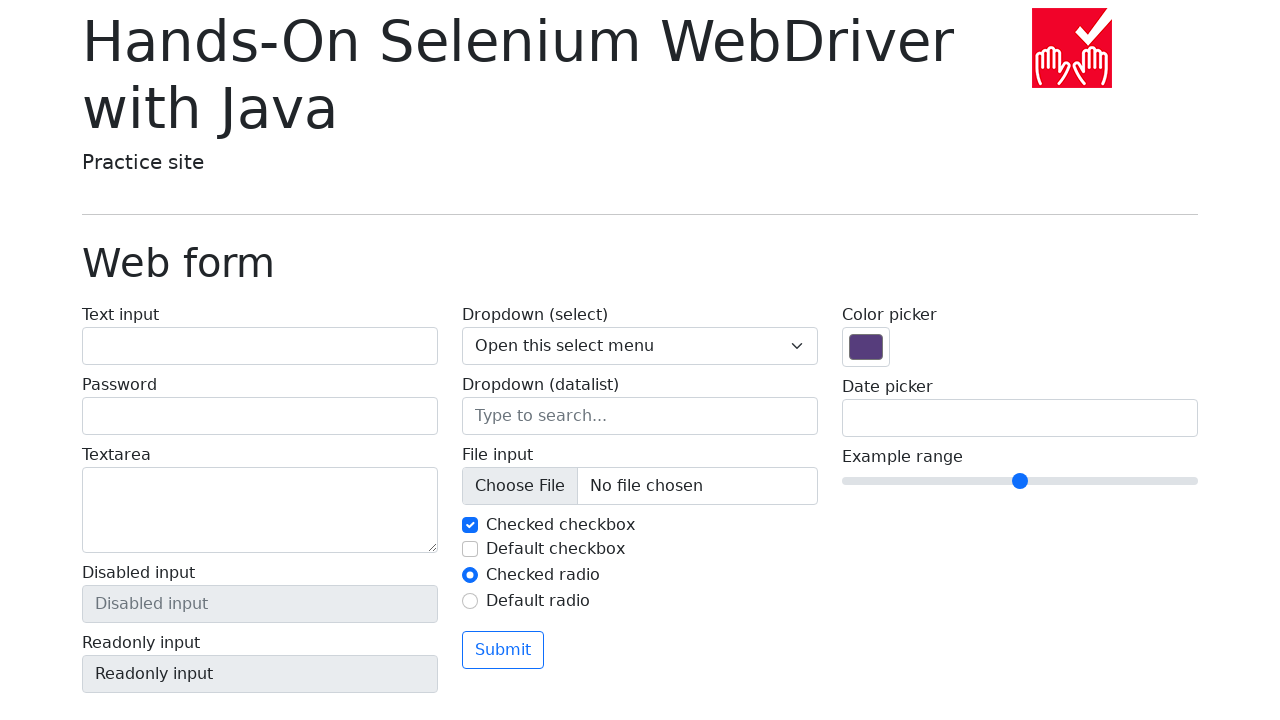

Filled datalist input with 'New York' on input[list='my-options']
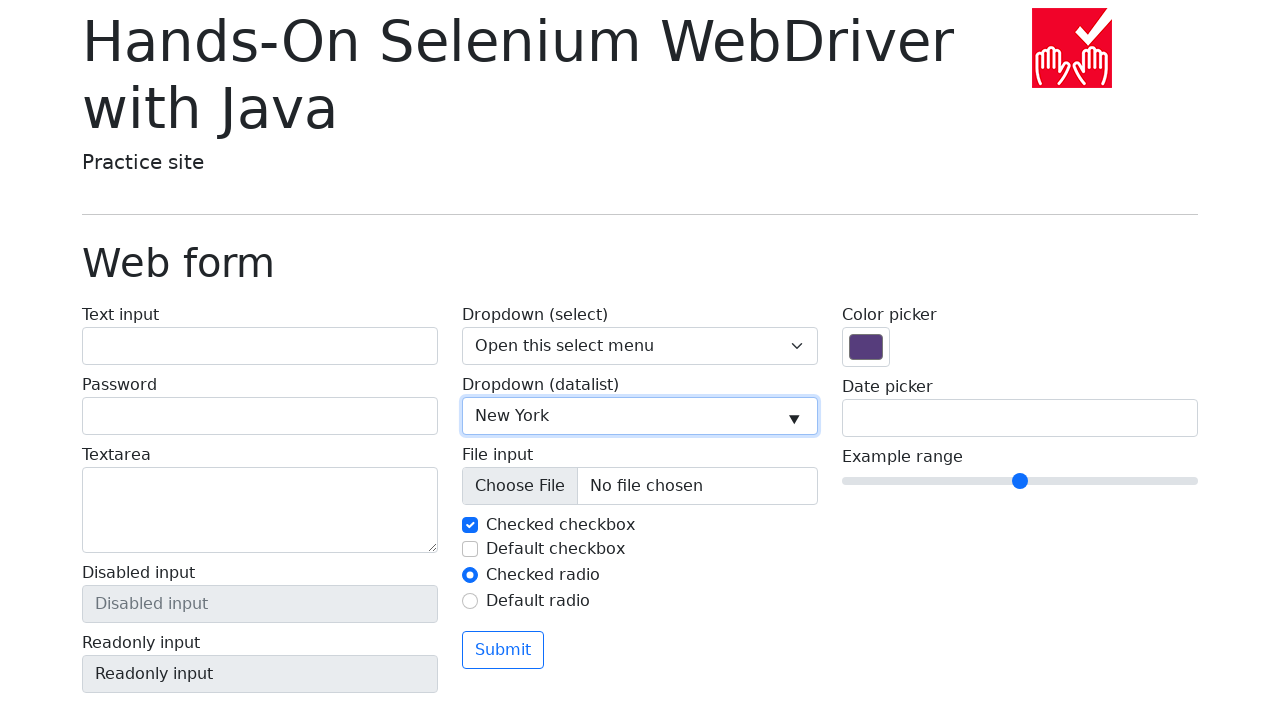

Verified that datalist input contains 'New York'
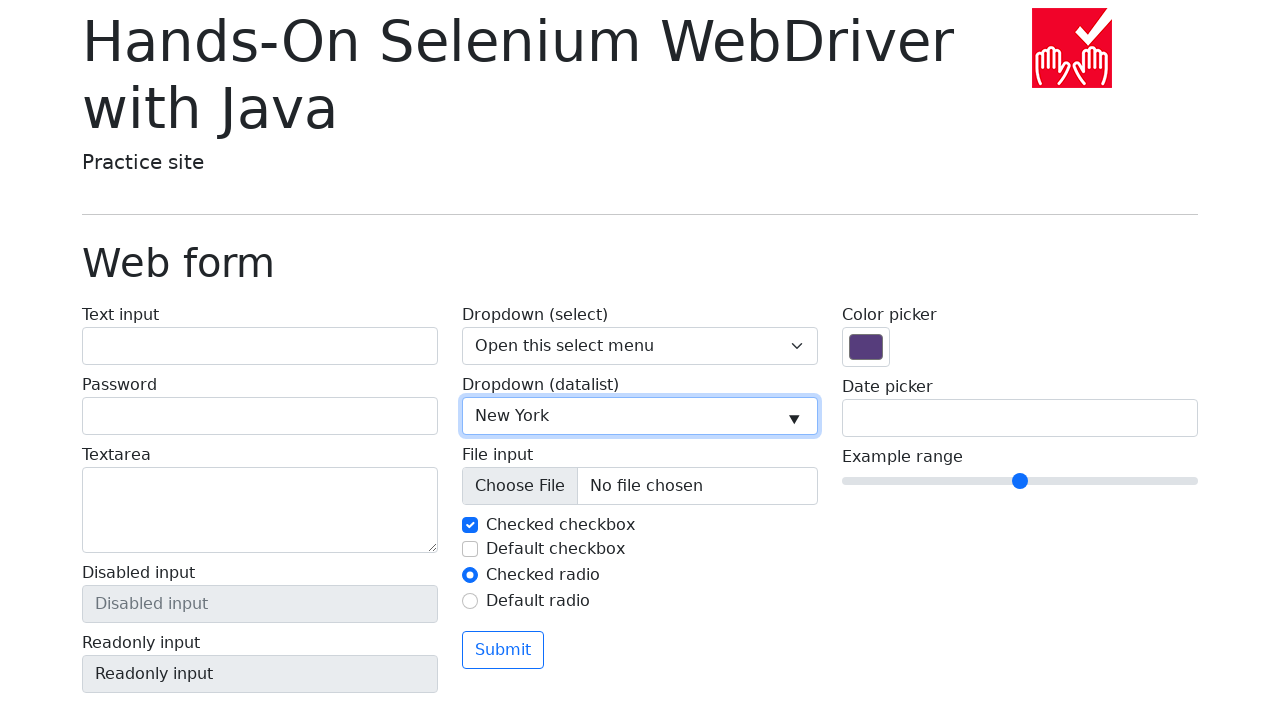

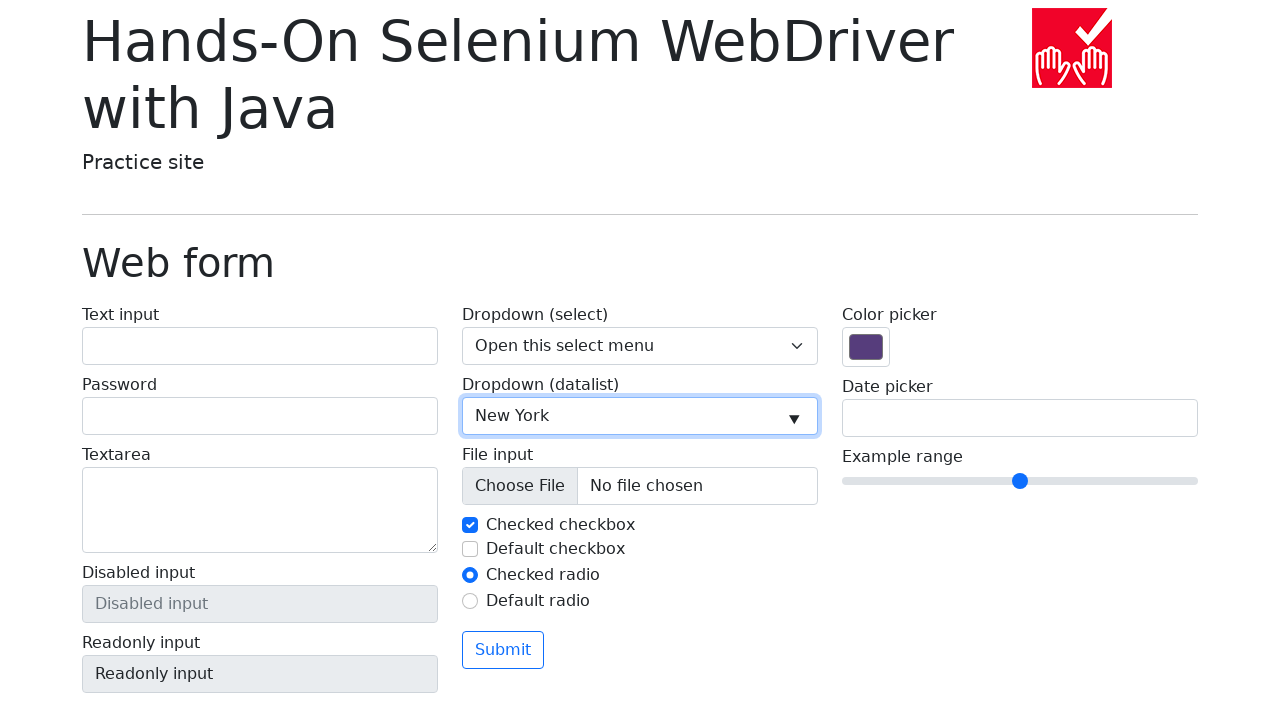